Tests checkbox manipulation by toggling the state of two checkboxes - unchecking the Bike checkbox if checked and checking the Car checkbox if unchecked

Starting URL: https://only-testing-blog.blogspot.com/2014/01/textbox.html

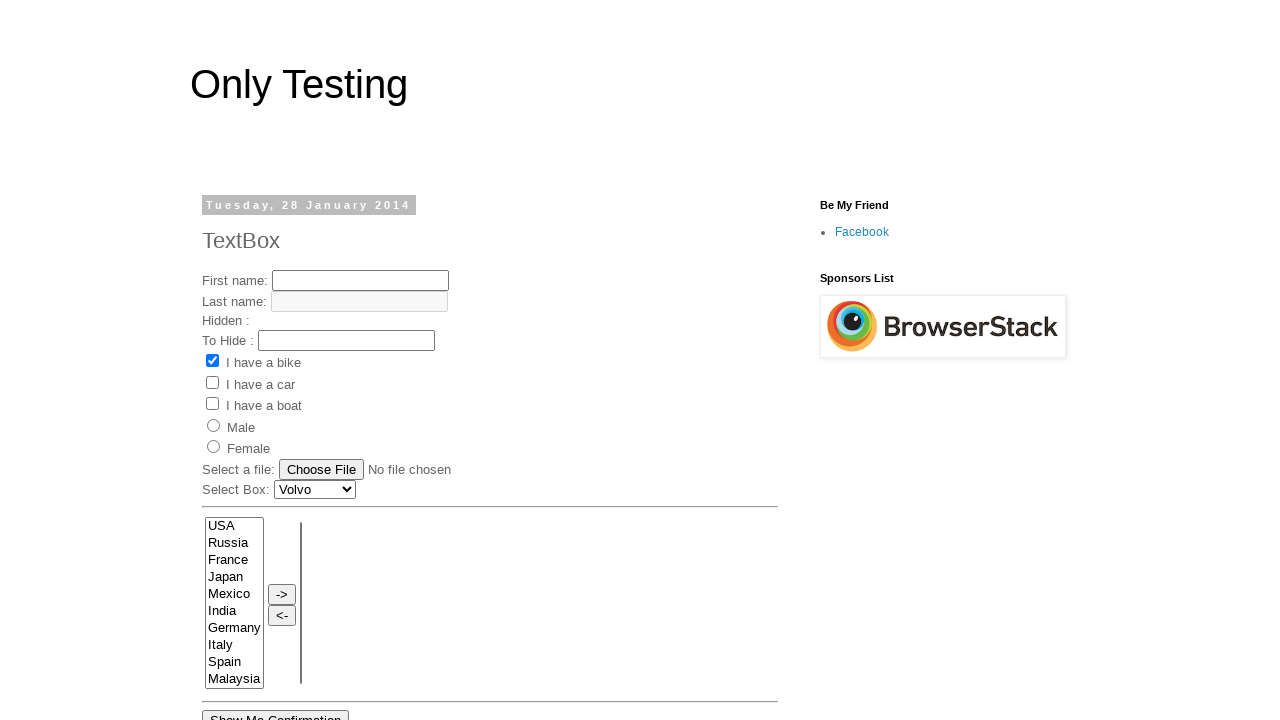

Located Bike checkbox (input#check1)
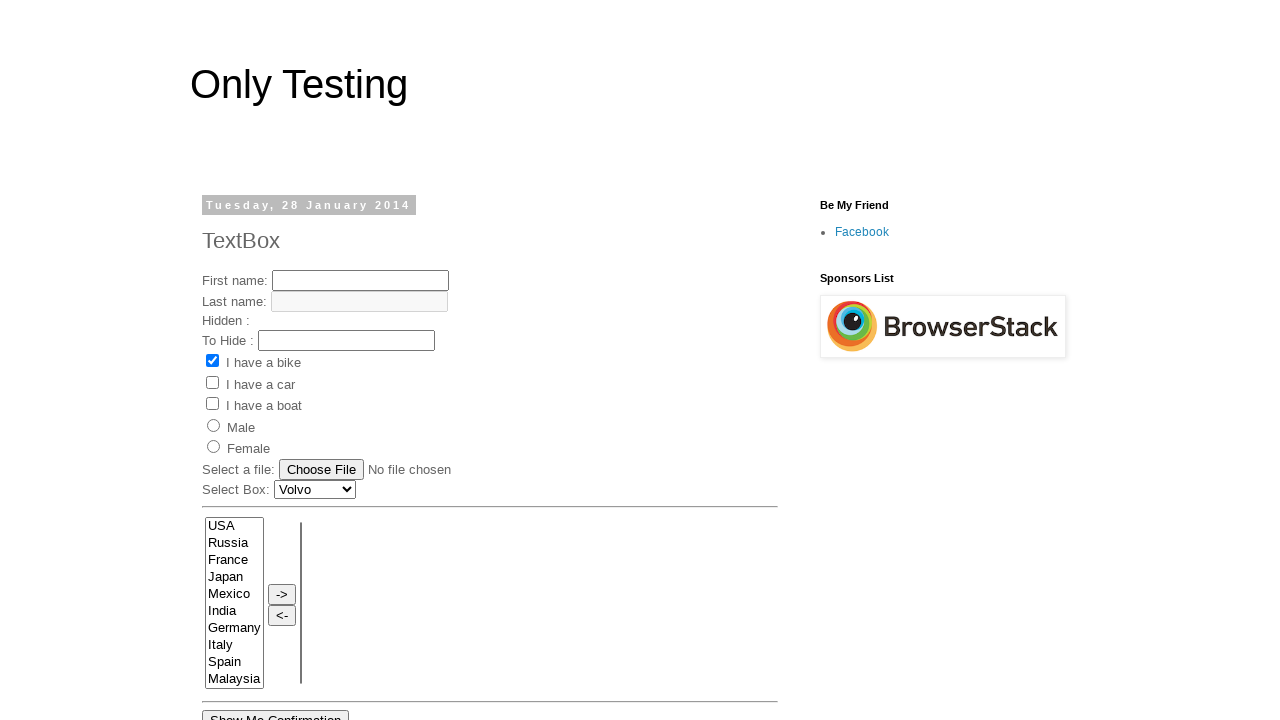

Checked if Bike checkbox is currently checked
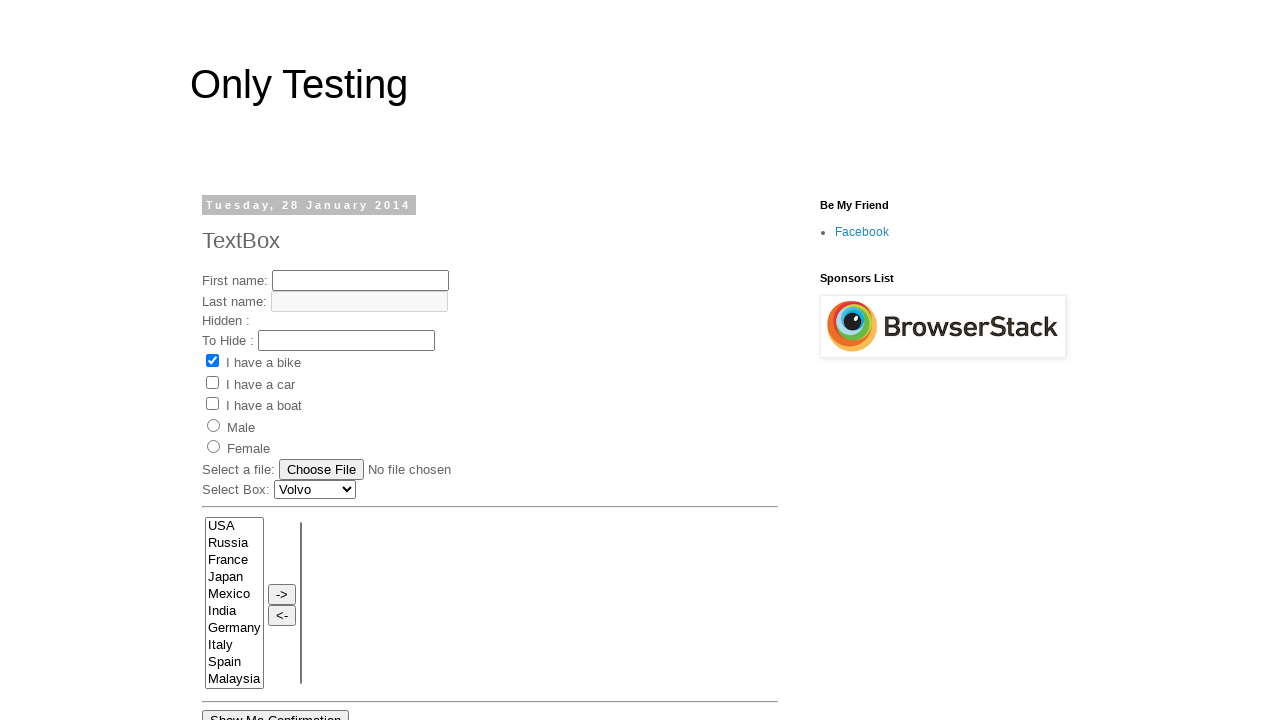

Unchecked the Bike checkbox at (212, 361) on input#check1
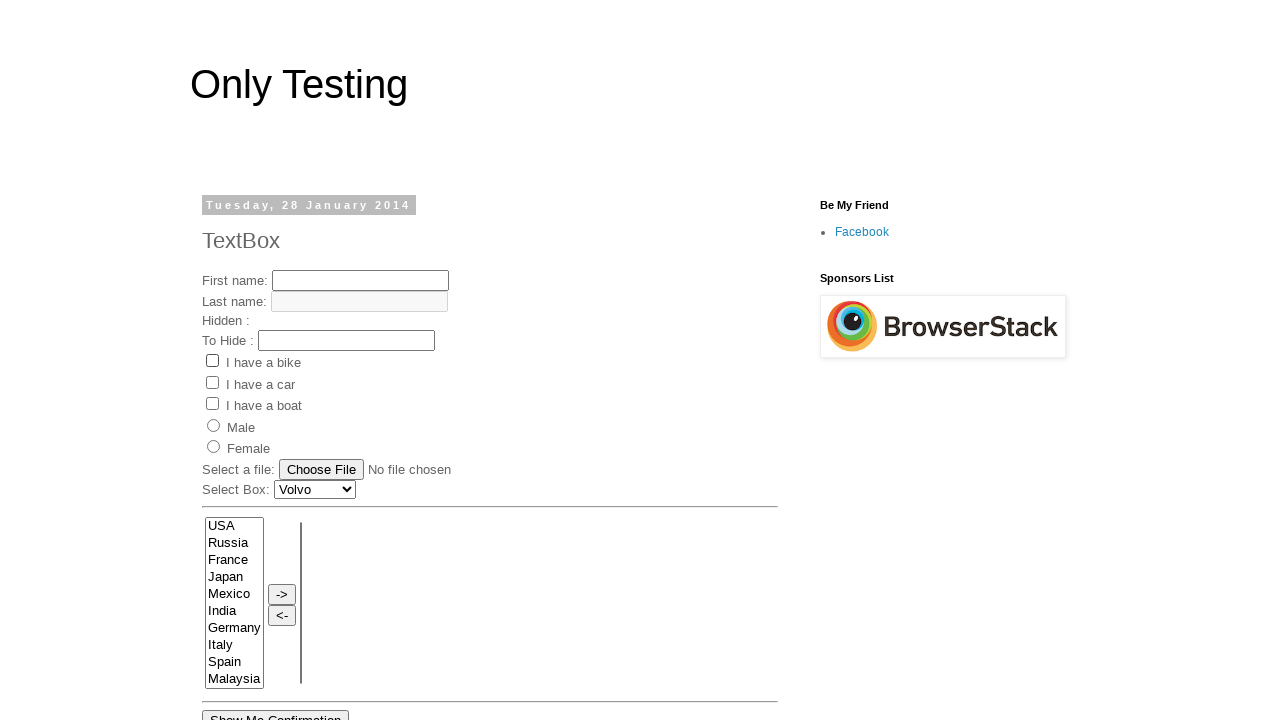

Located Car checkbox (input#check2)
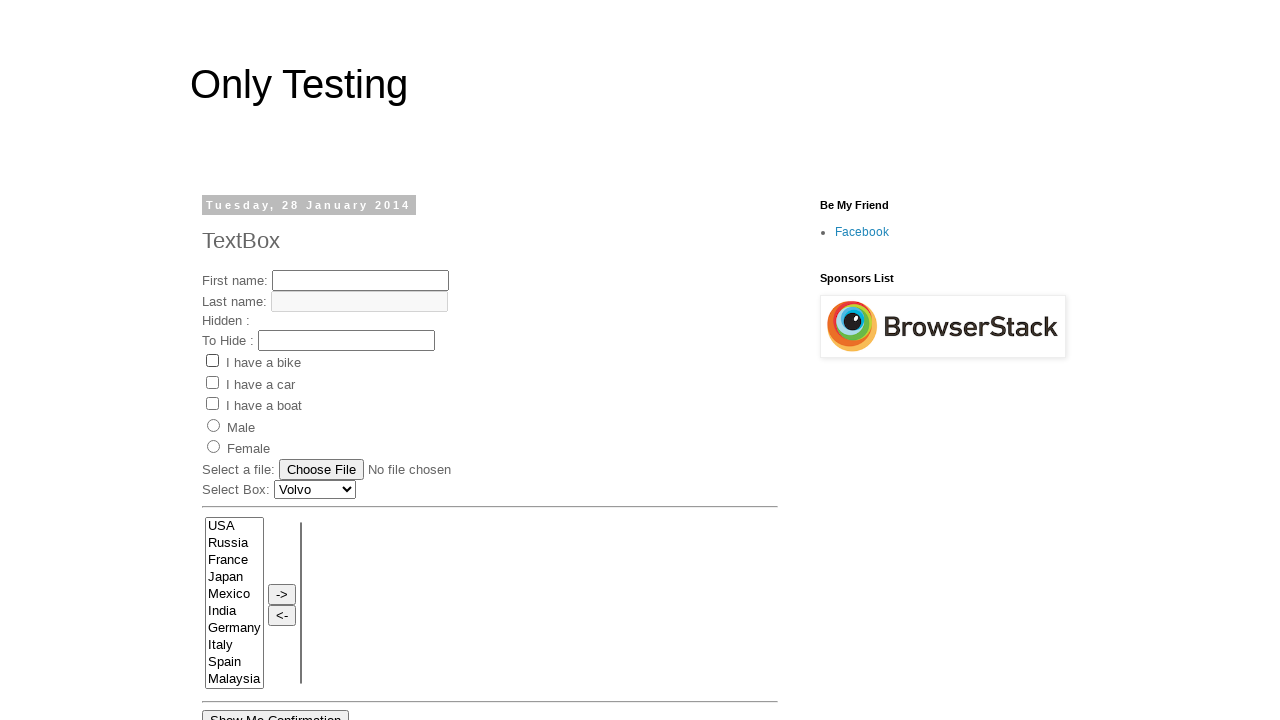

Checked if Car checkbox is currently unchecked
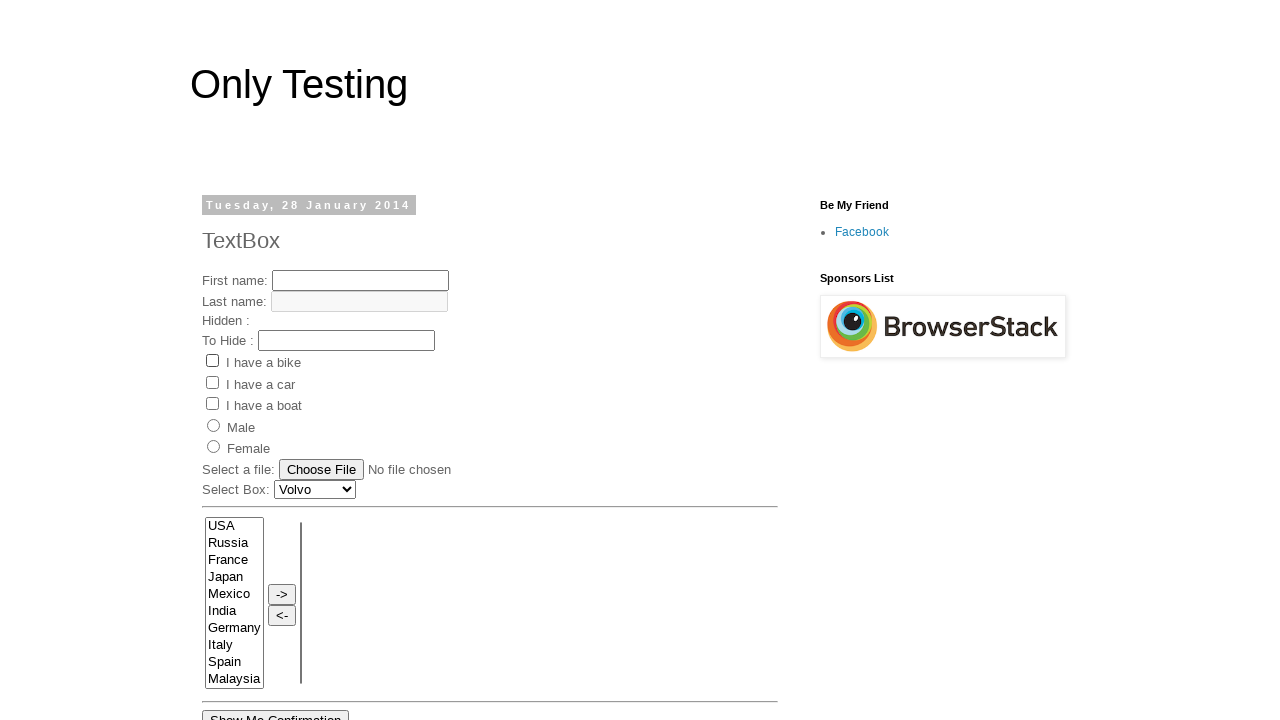

Checked the Car checkbox at (212, 382) on input#check2
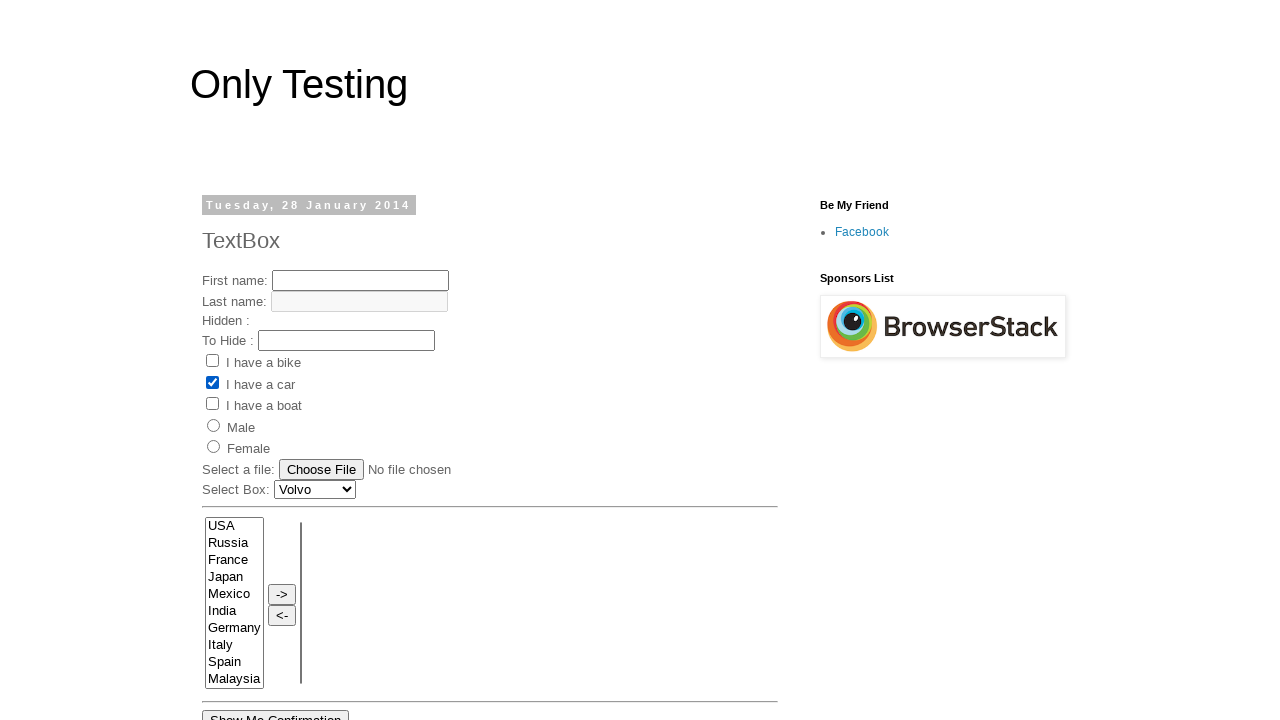

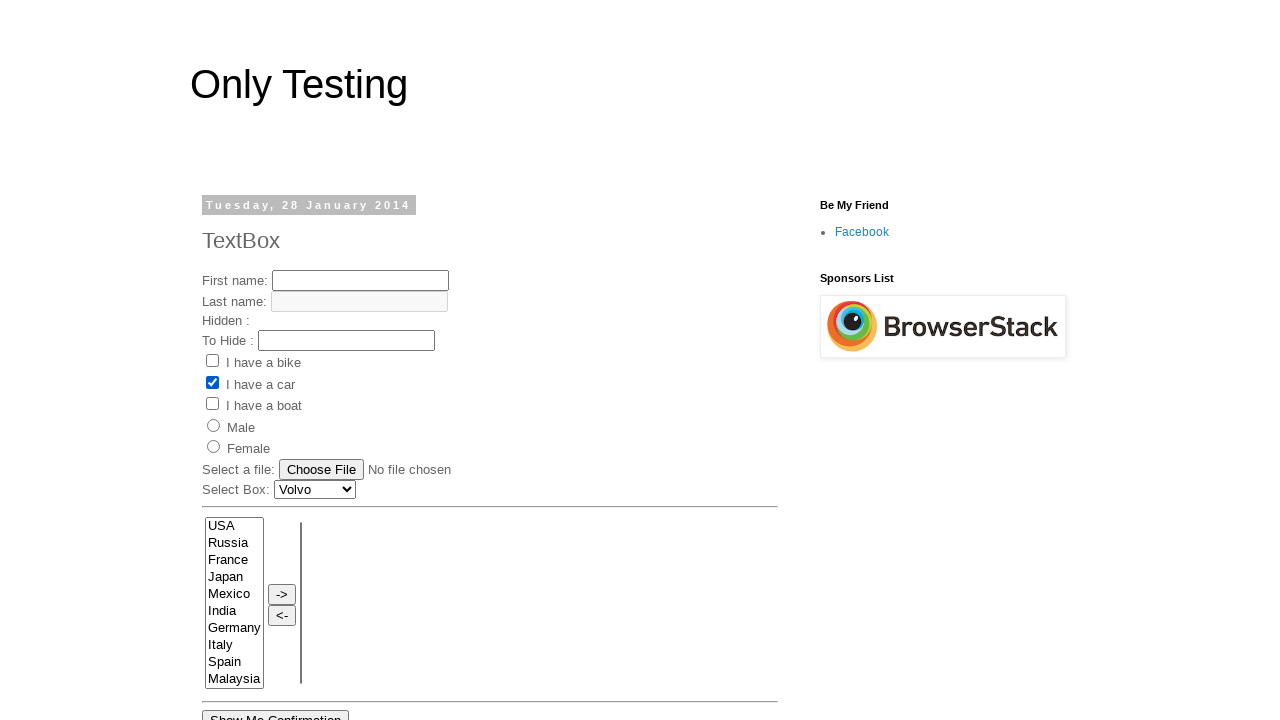